Searches for "phone" and verifies that search results are found

Starting URL: https://testotomasyonu.com

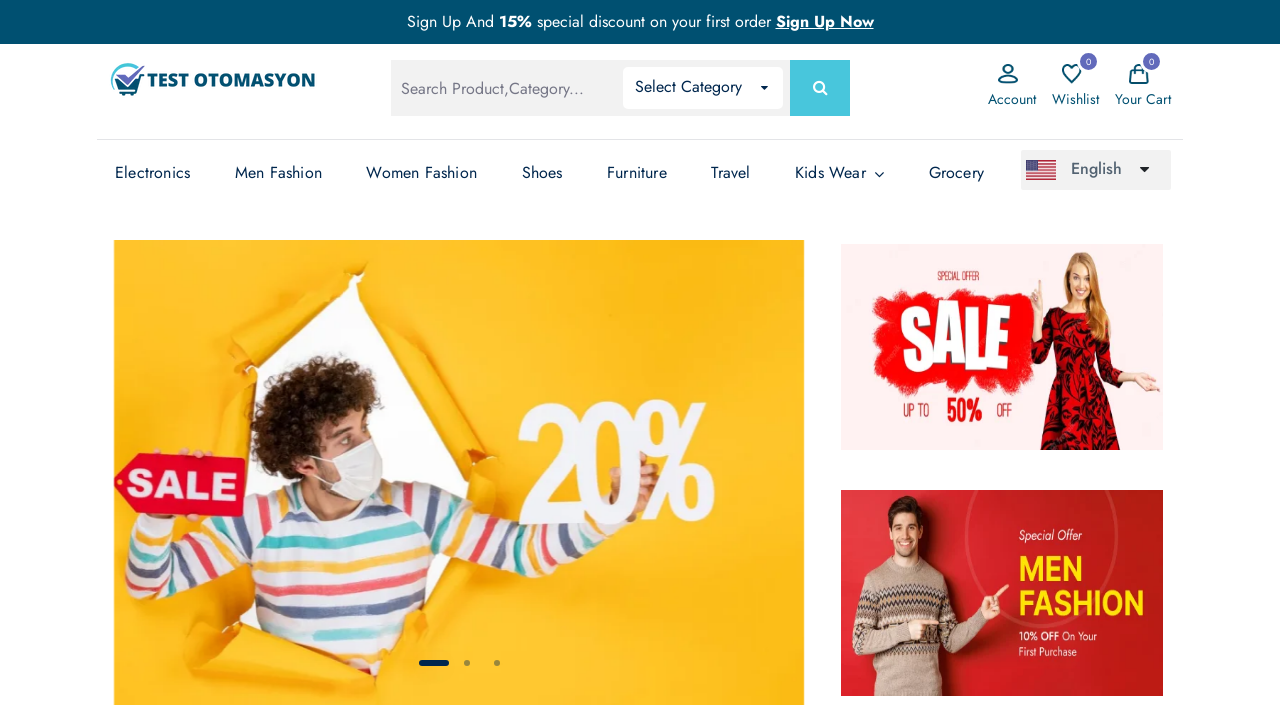

Located the global search box
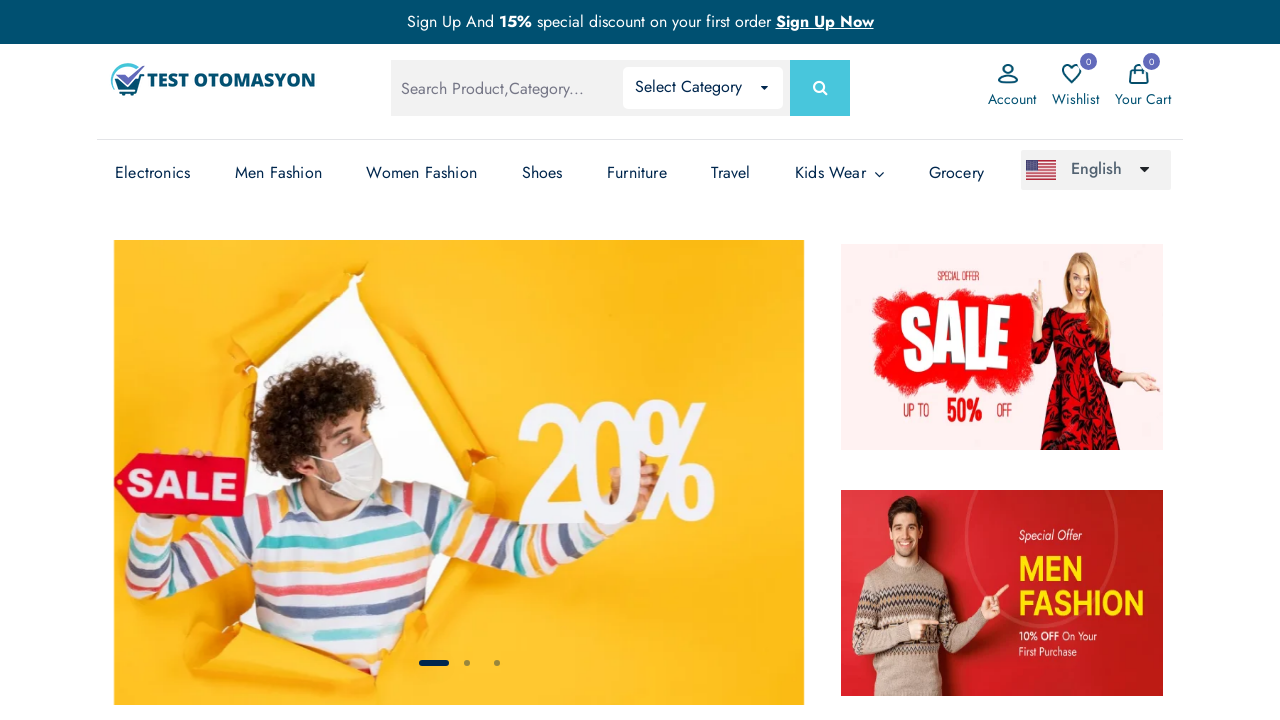

Filled search box with 'phone' on #global-search
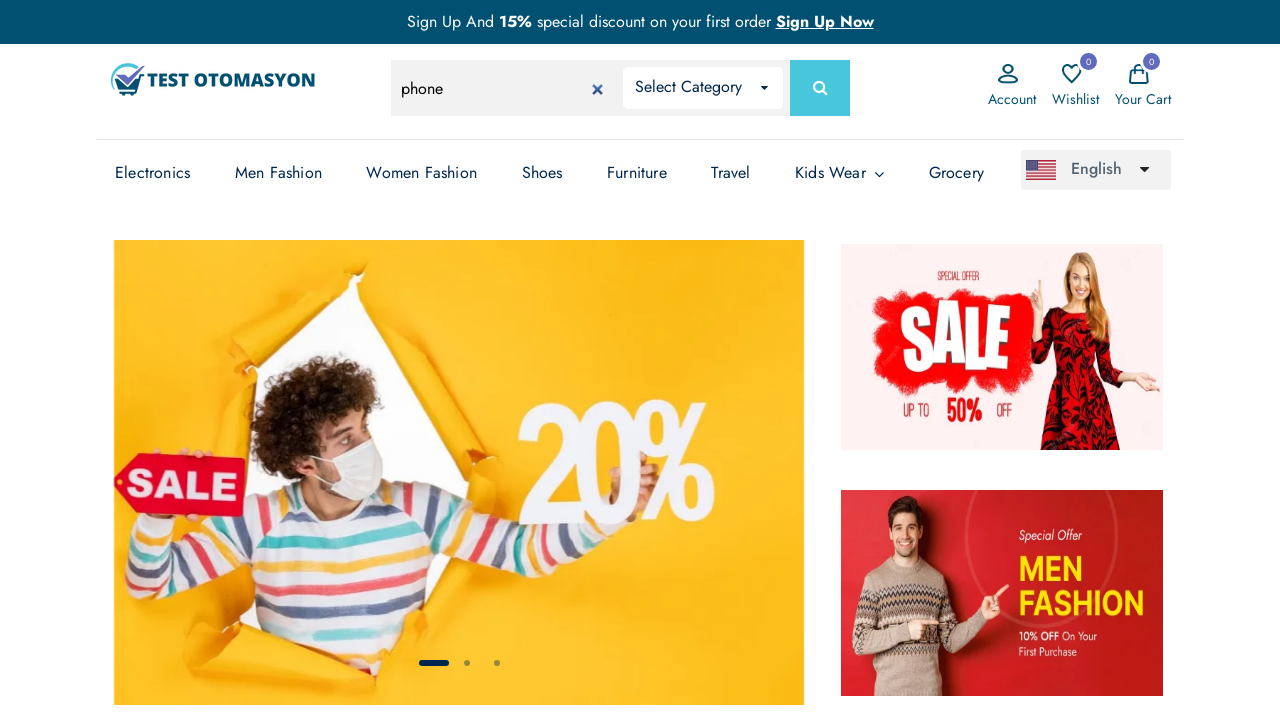

Pressed Enter to submit search on #global-search
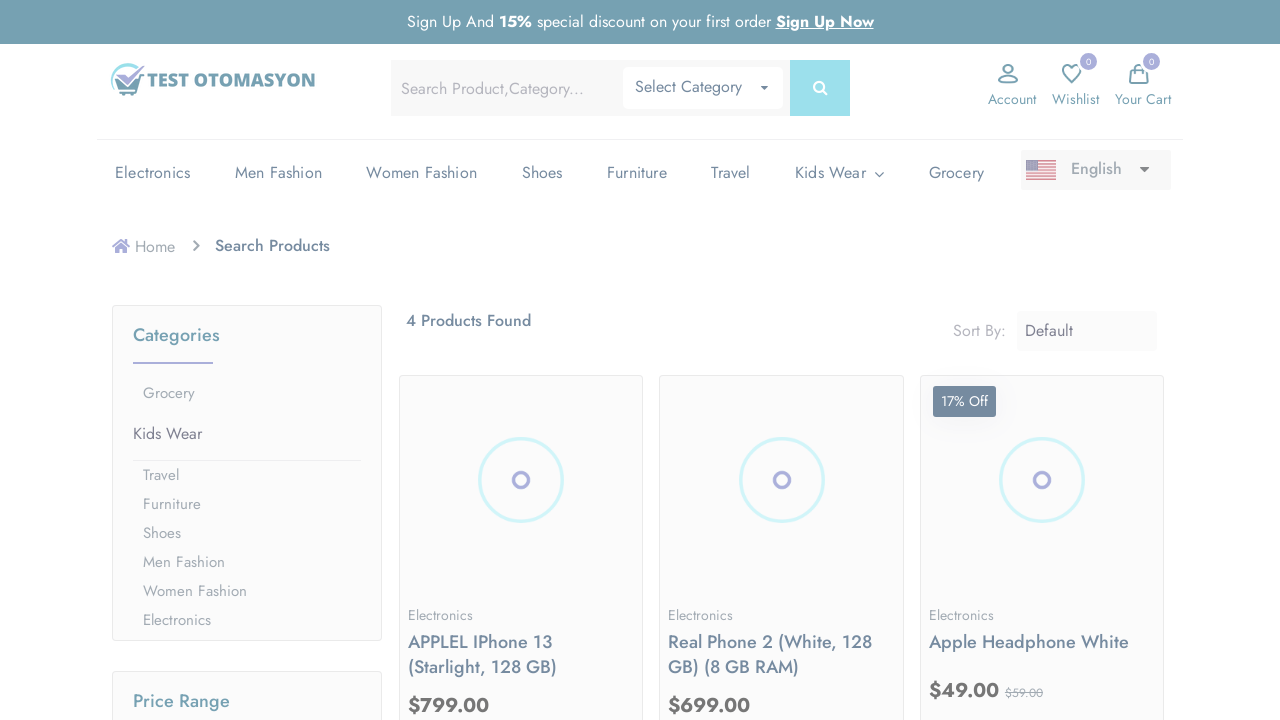

Waited for product images to load
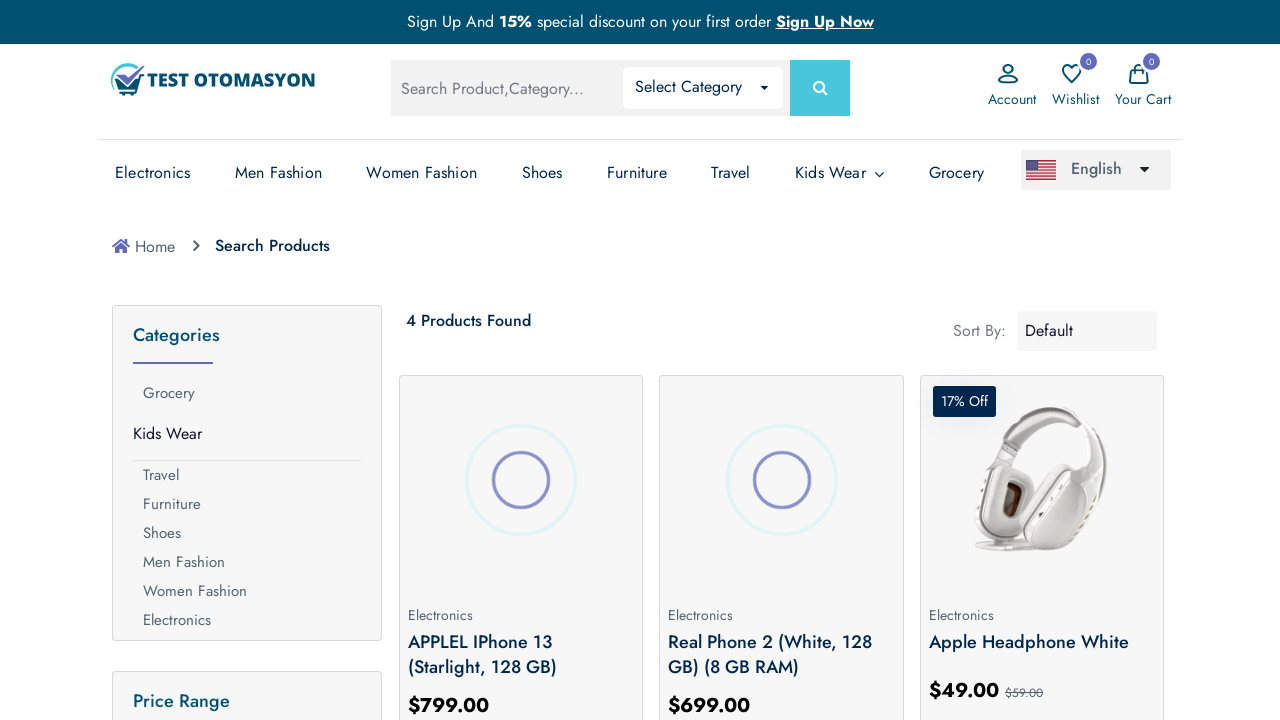

Retrieved all product elements from search results
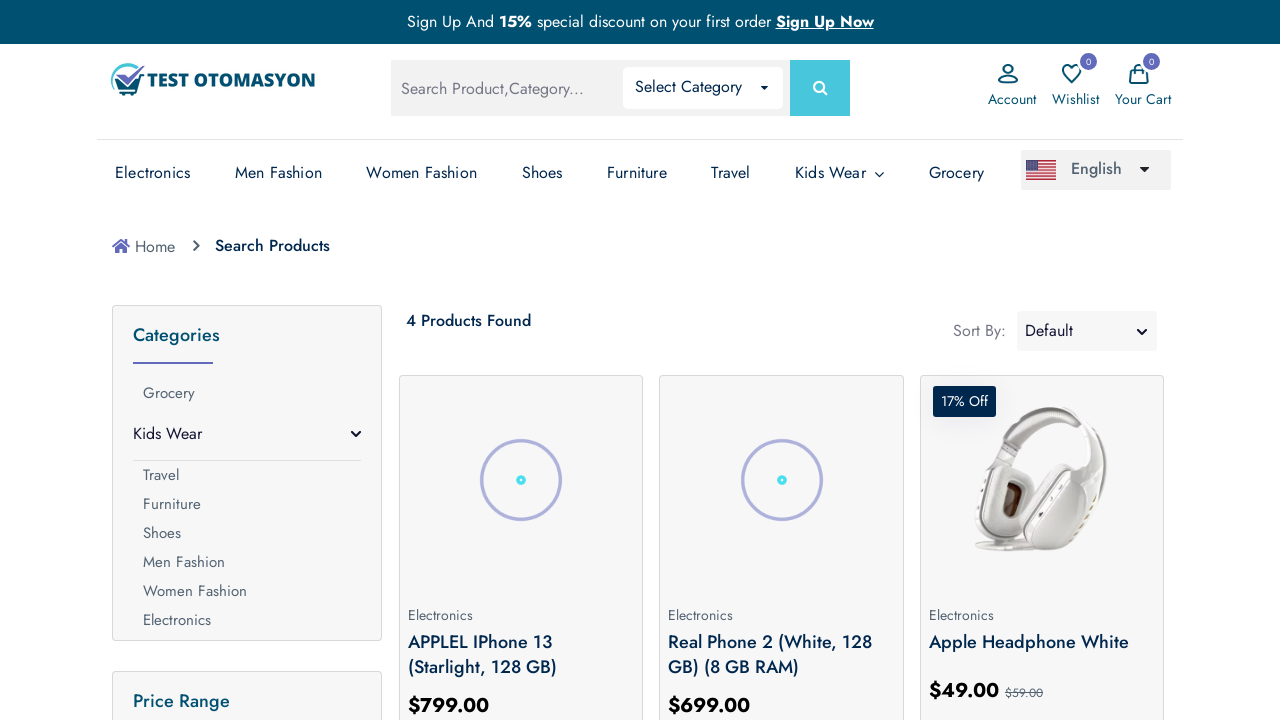

Verified that search results contain products
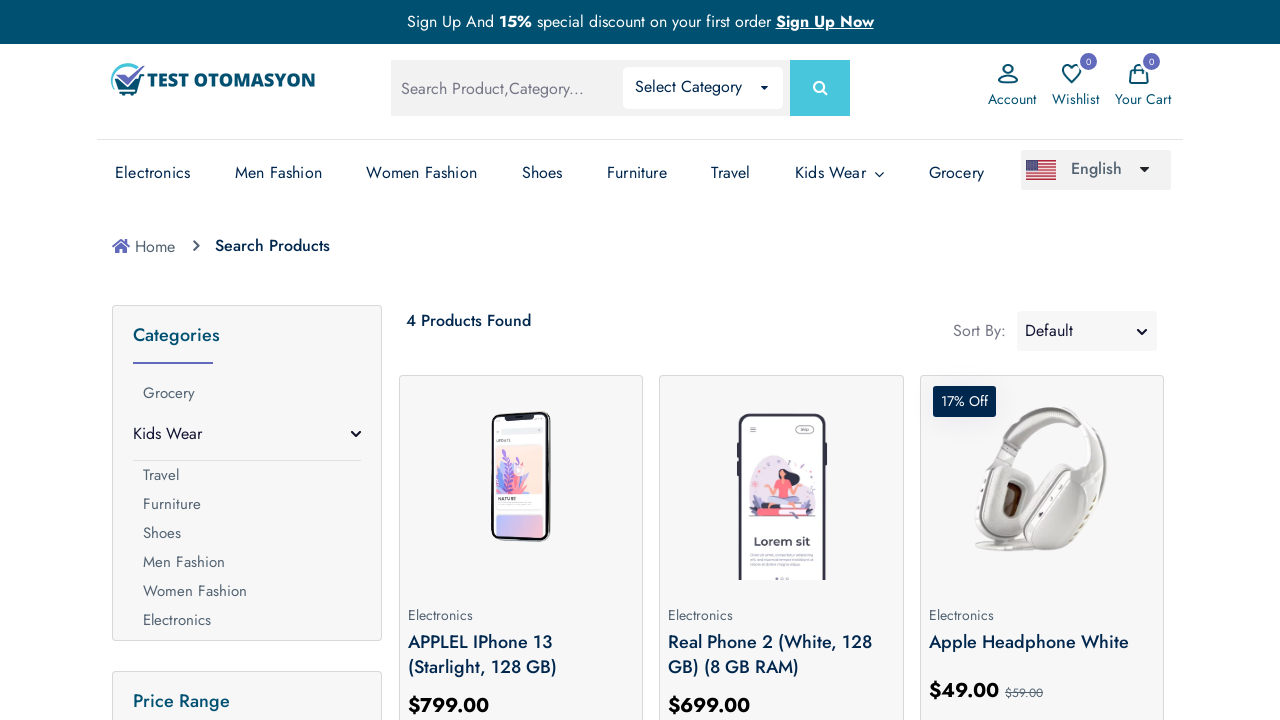

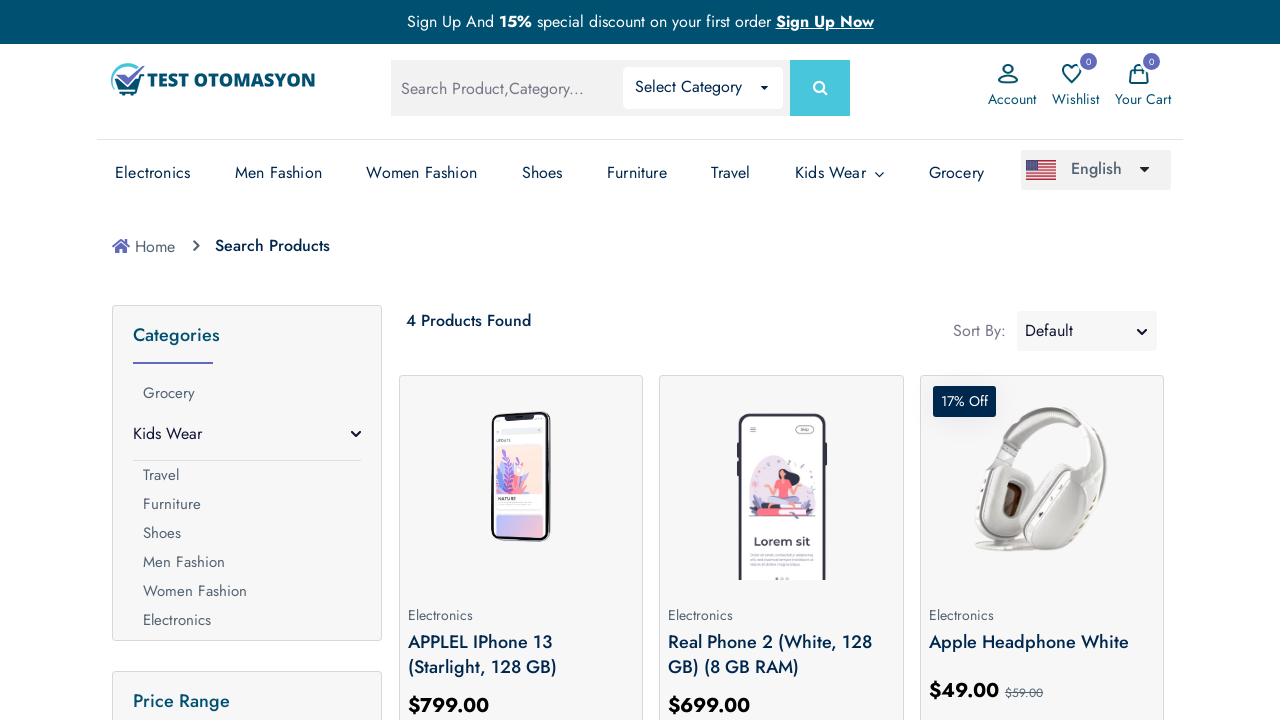